Tests e-commerce functionality by searching through a list of products and adding specific vegetables/fruits (Cucumber, Brocolli, Apple) to the shopping cart by clicking their respective "Add to Cart" buttons.

Starting URL: https://rahulshettyacademy.com/seleniumPractise/#/

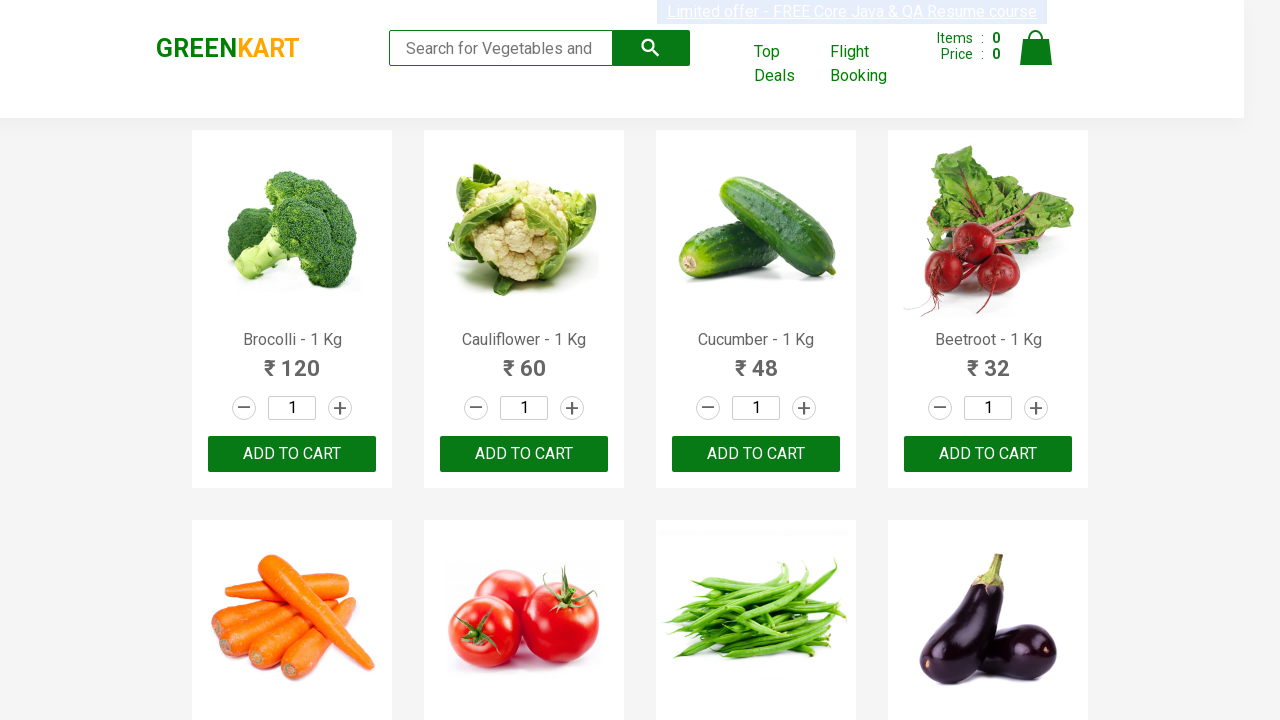

Waited for product names to load on the page
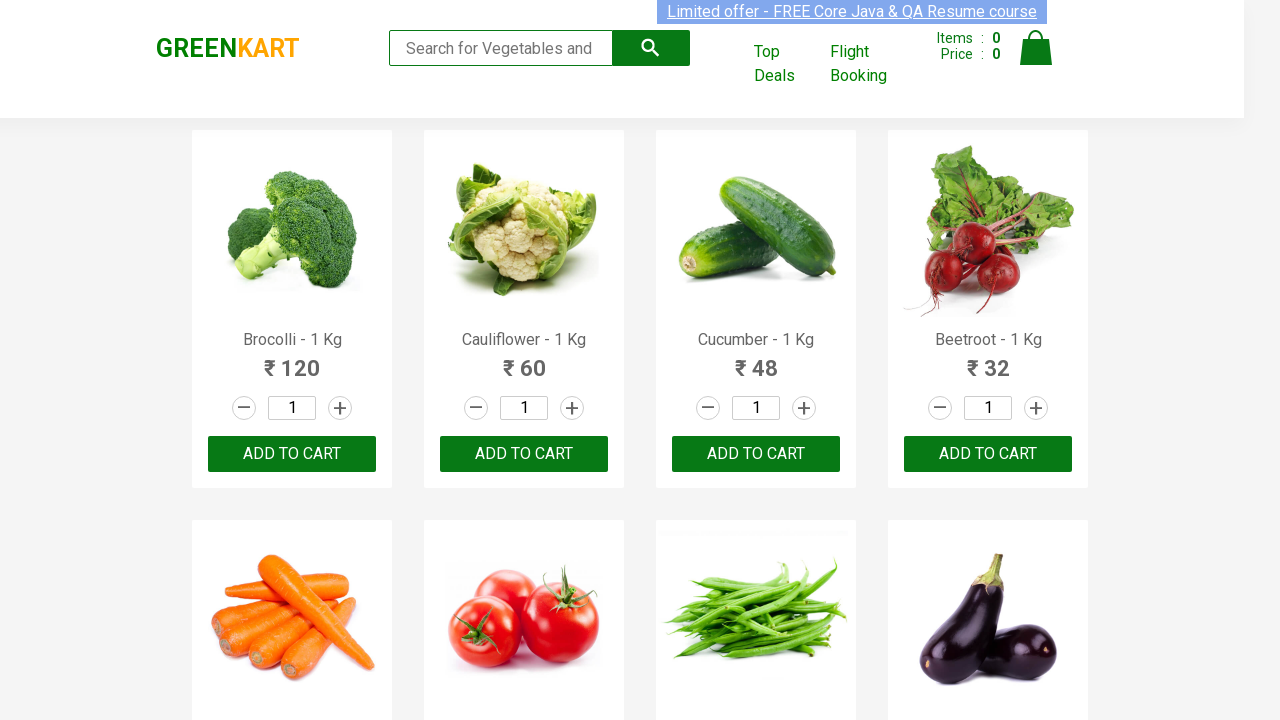

Retrieved all product name elements from the page
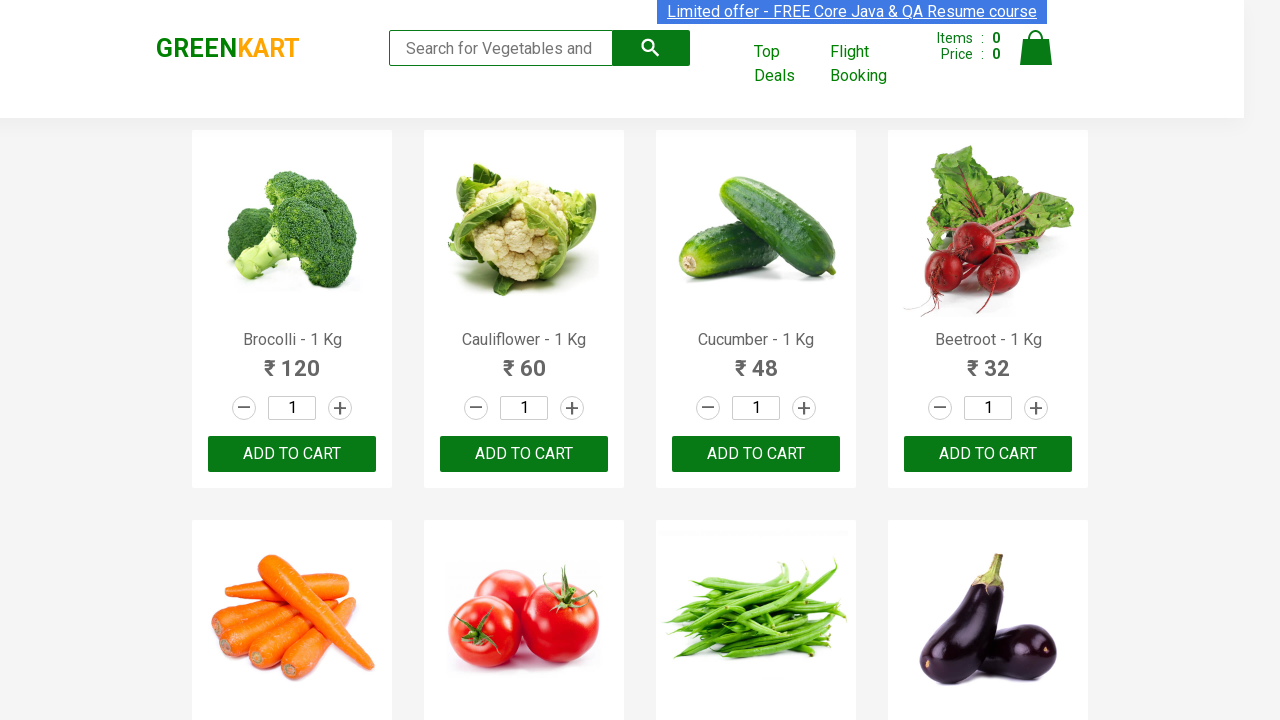

Clicked 'Add to Cart' button for Brocolli
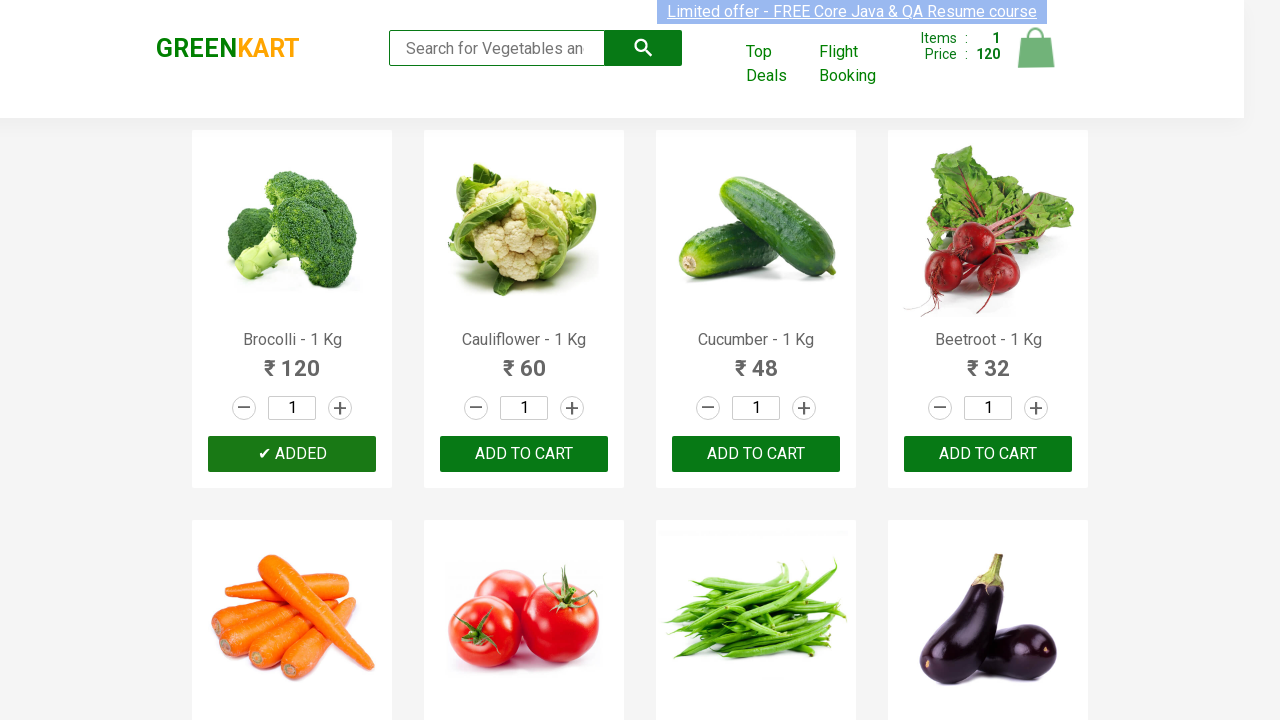

Clicked 'Add to Cart' button for Cucumber
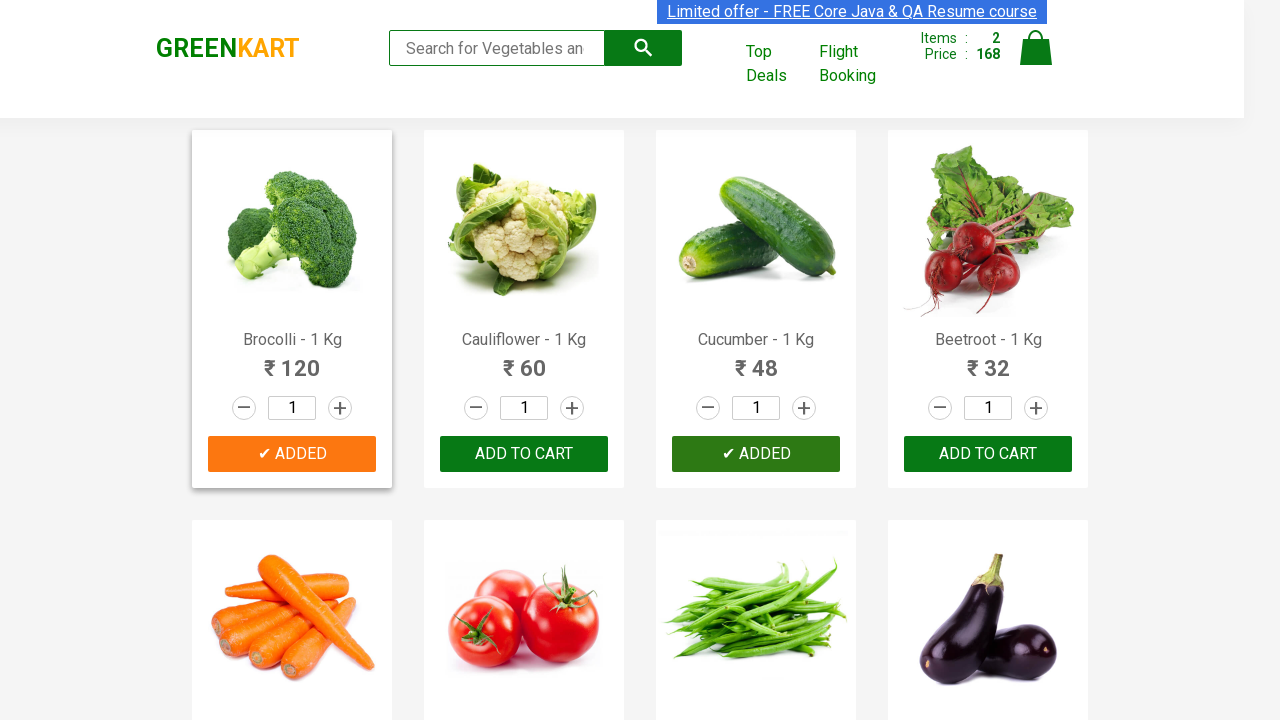

Clicked 'Add to Cart' button for Apple
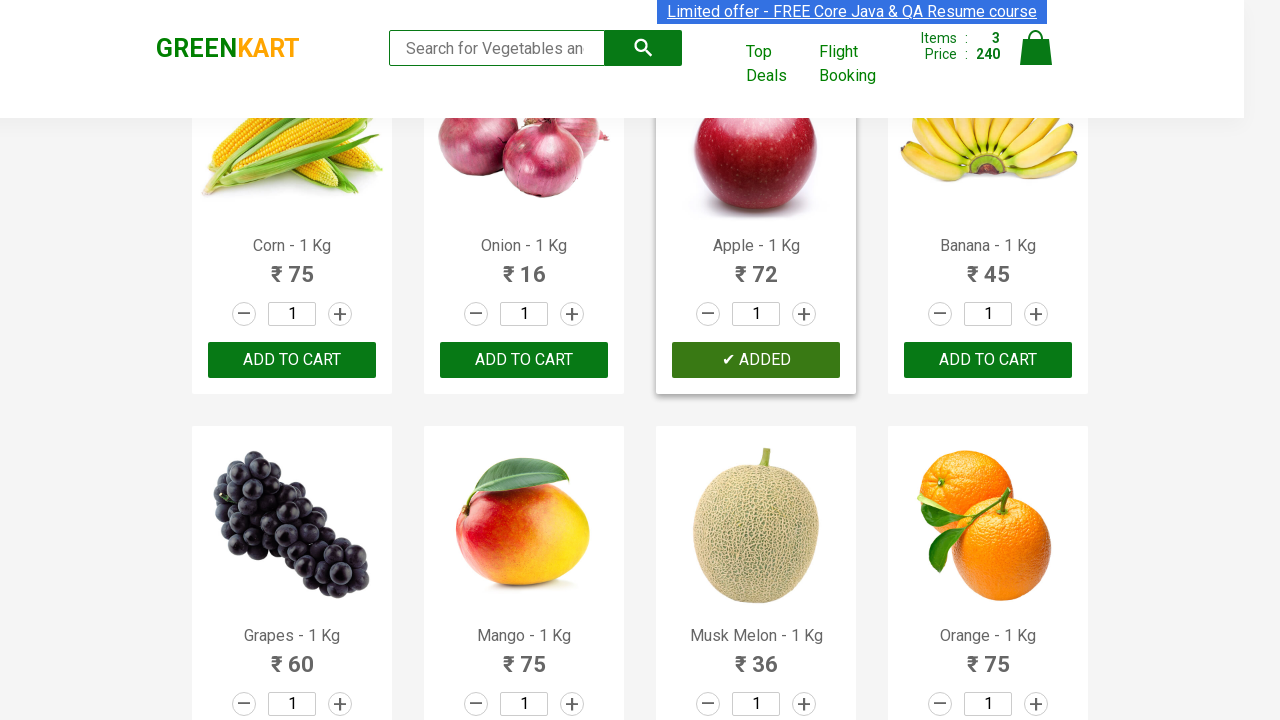

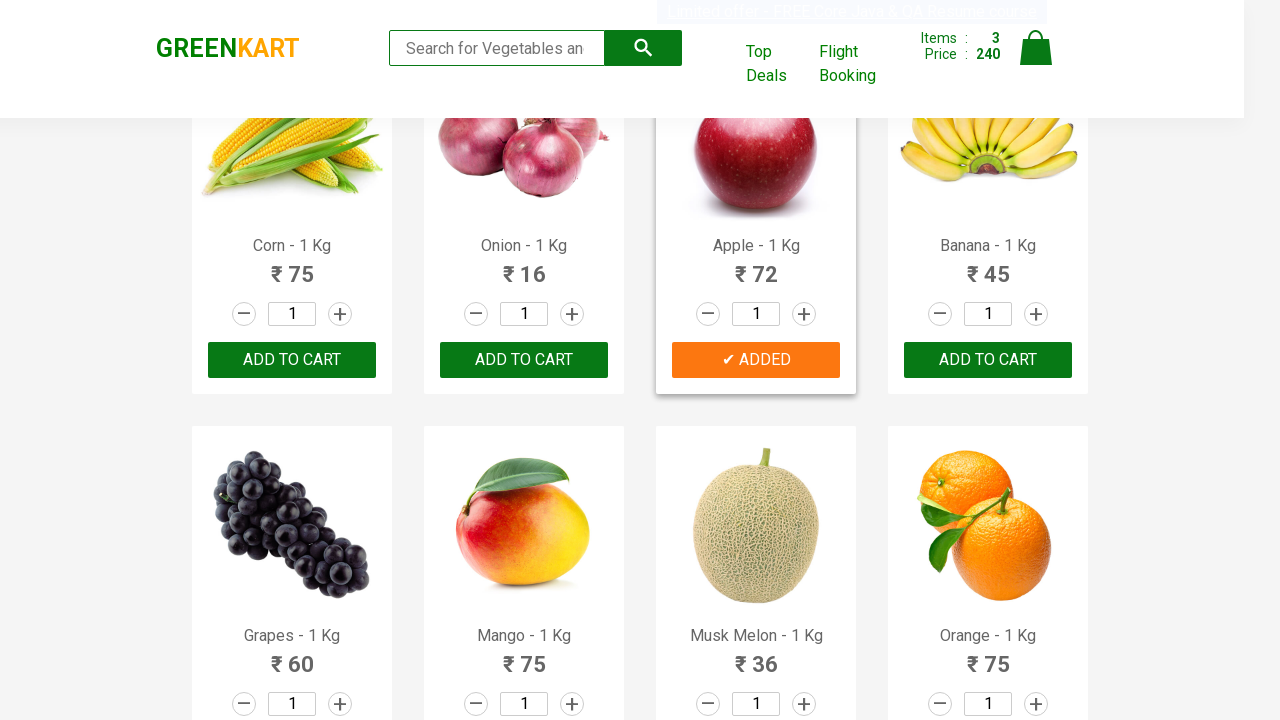